Tests an e-commerce flow by adding multiple products to cart, proceeding to checkout, and applying a promo code

Starting URL: https://rahulshettyacademy.com/seleniumPractise/#/

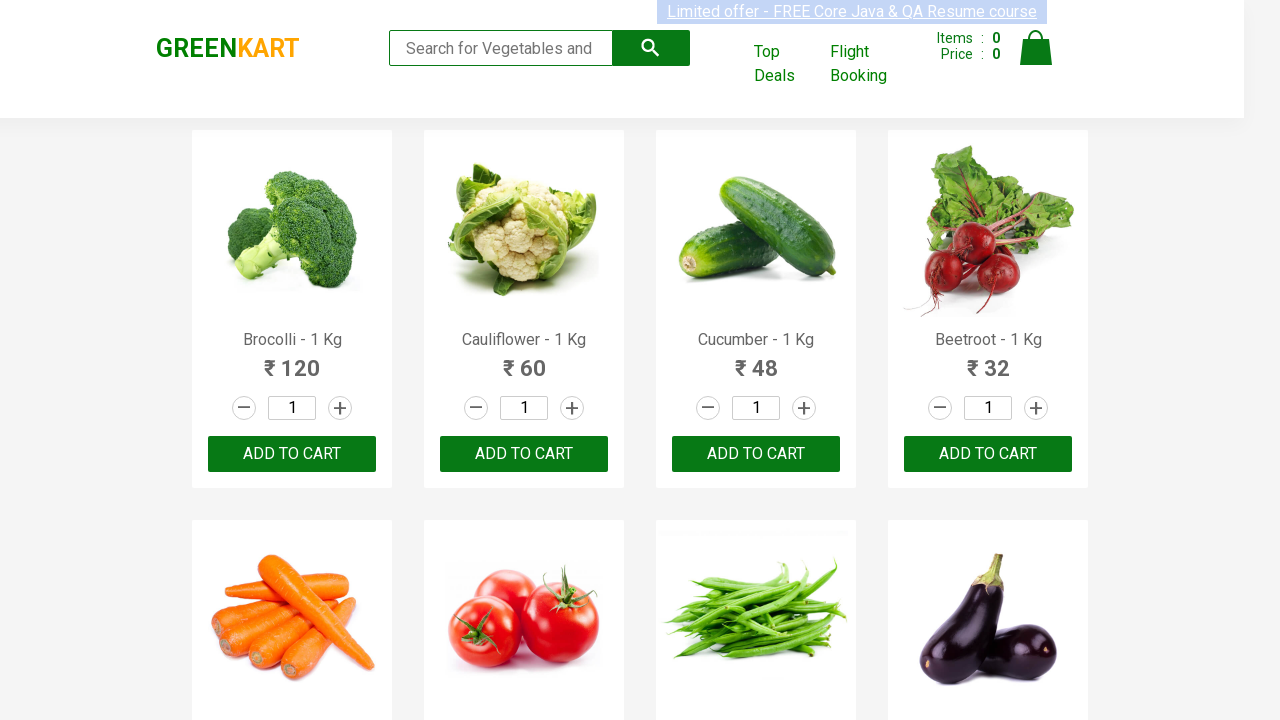

Located all product names on the page
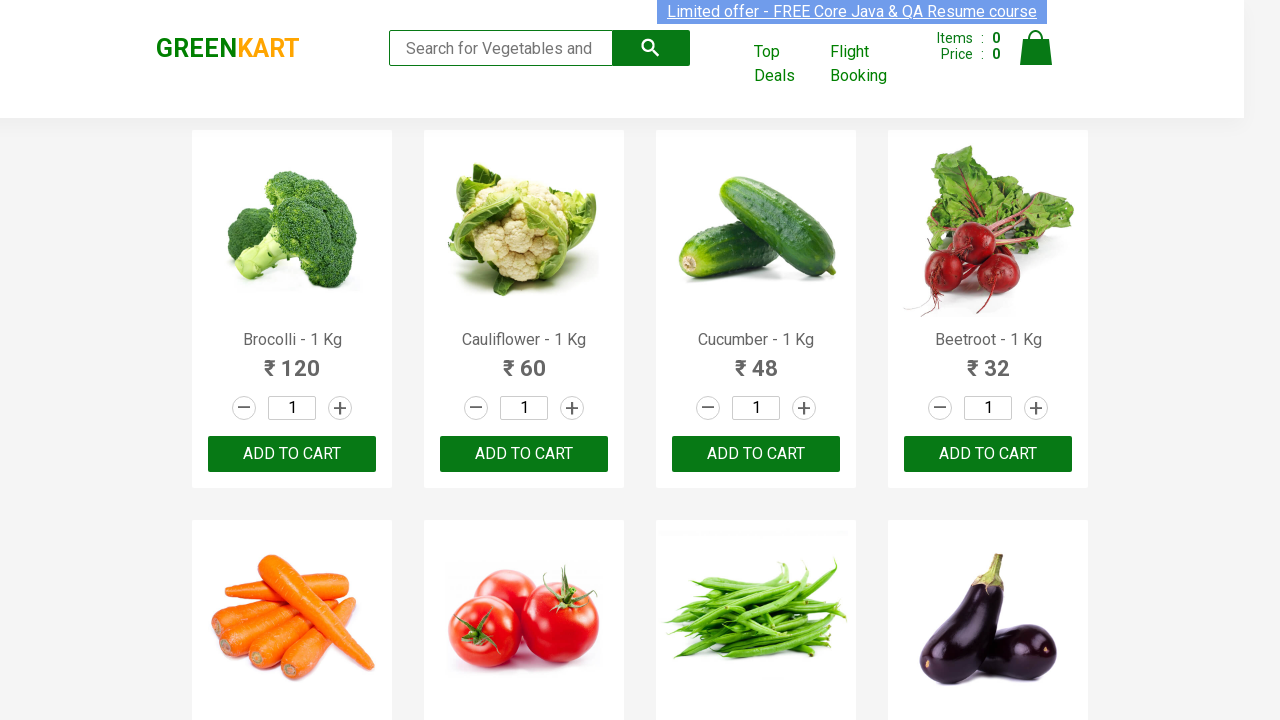

Clicked add to cart button for Cucumber at (756, 454) on xpath=//div[@class='product-action']/button >> nth=2
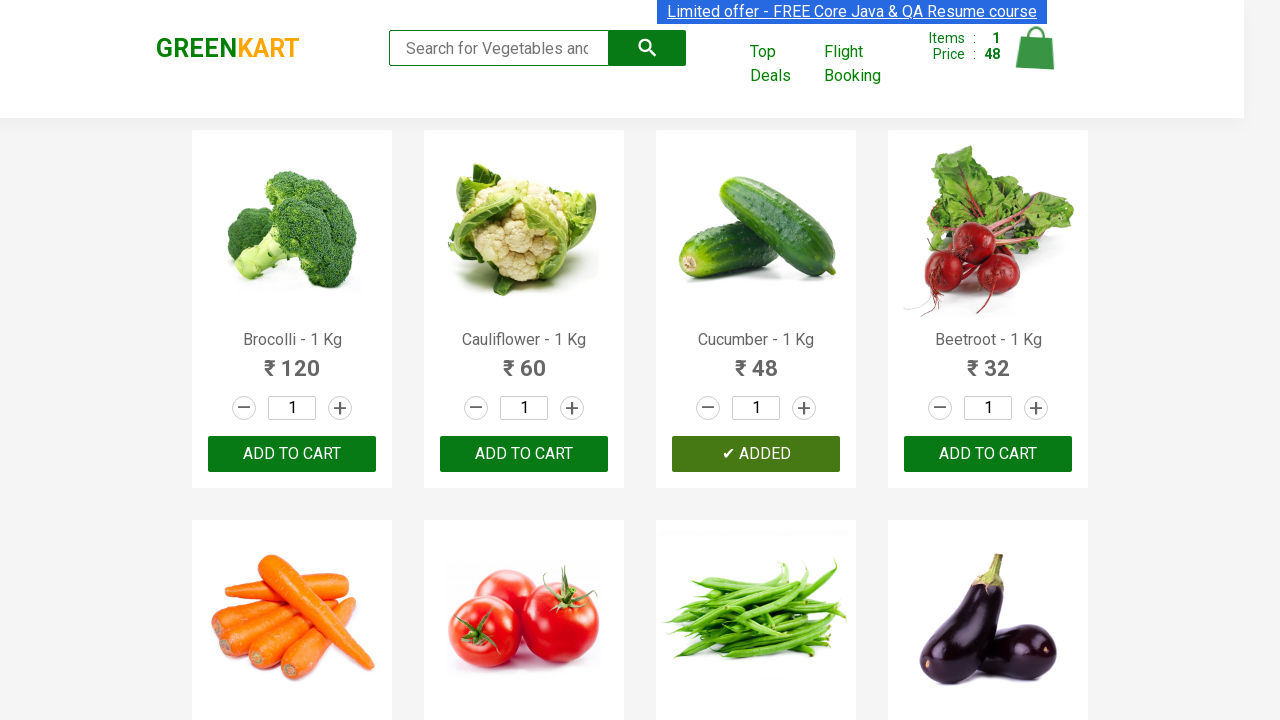

Located all product names on the page
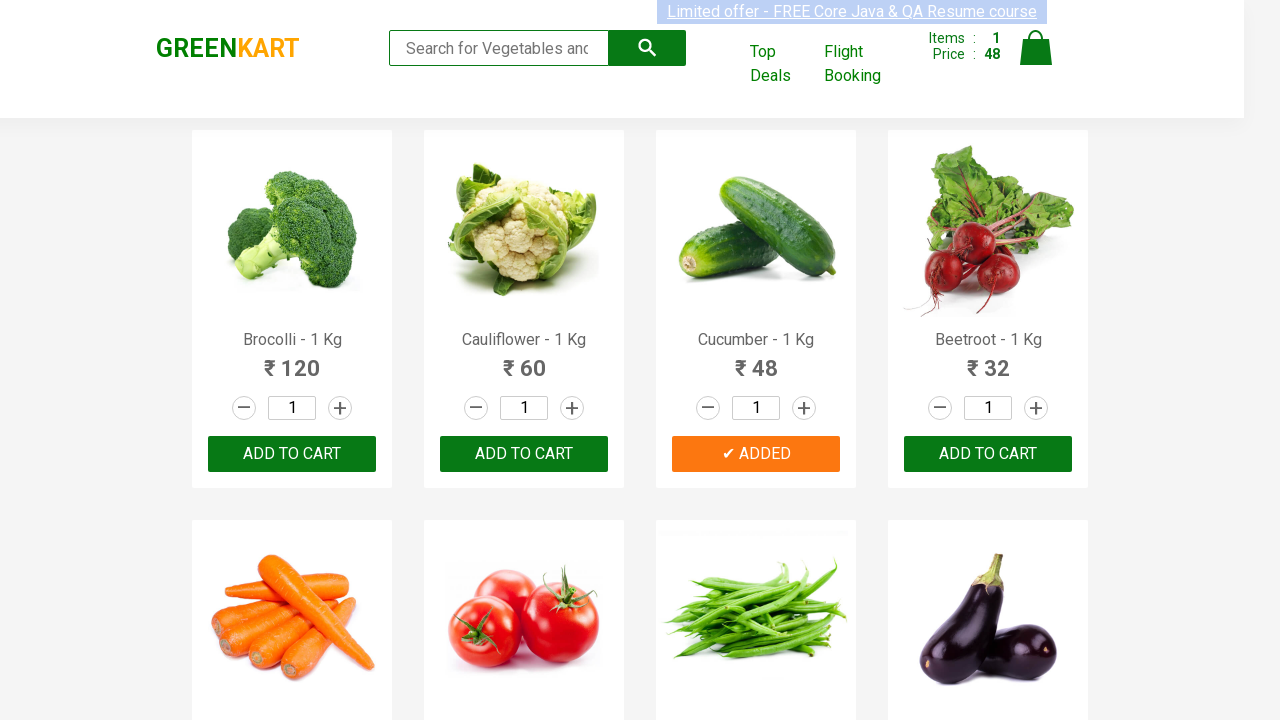

Clicked add to cart button for Brocolli at (292, 454) on xpath=//div[@class='product-action']/button >> nth=0
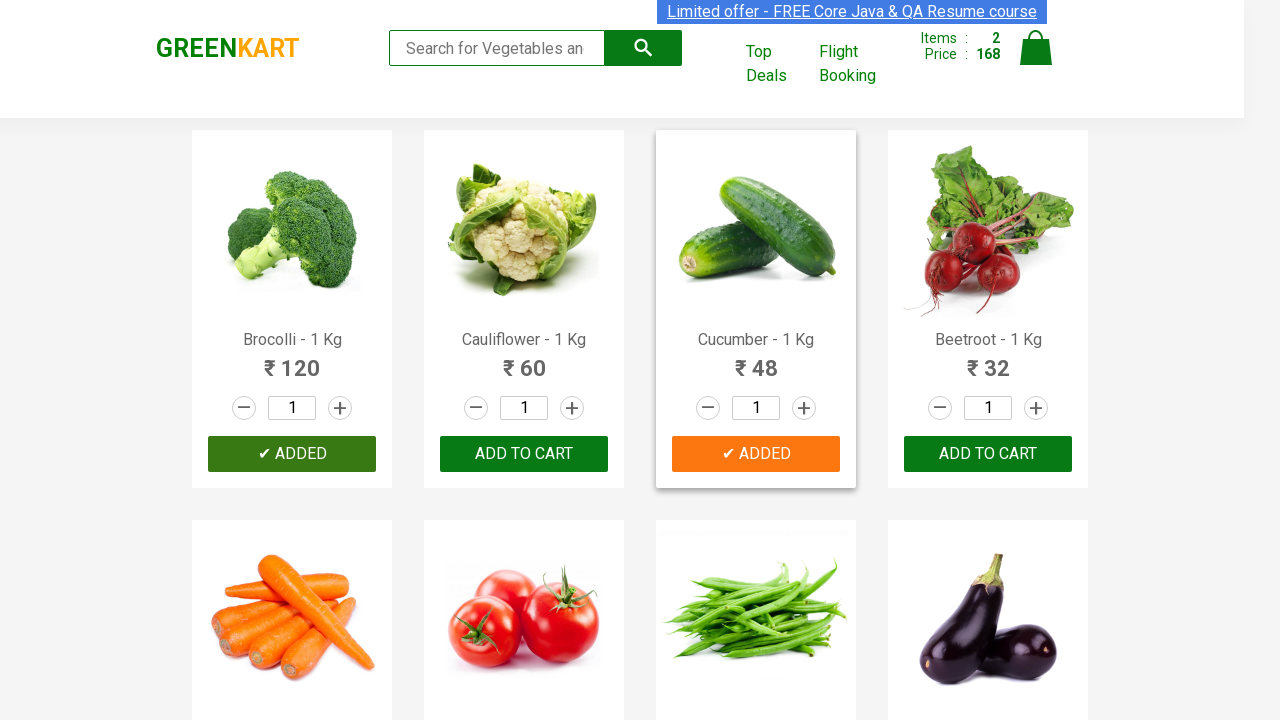

Located all product names on the page
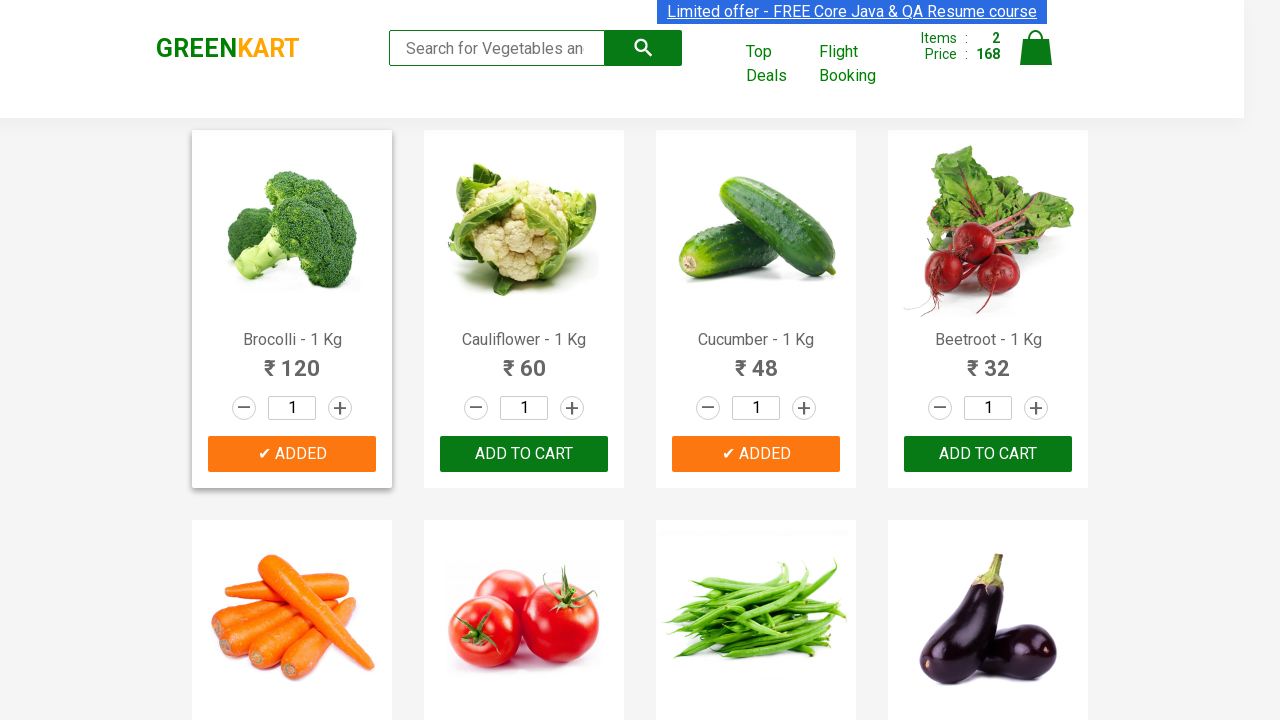

Clicked add to cart button for Beans at (756, 360) on xpath=//div[@class='product-action']/button >> nth=6
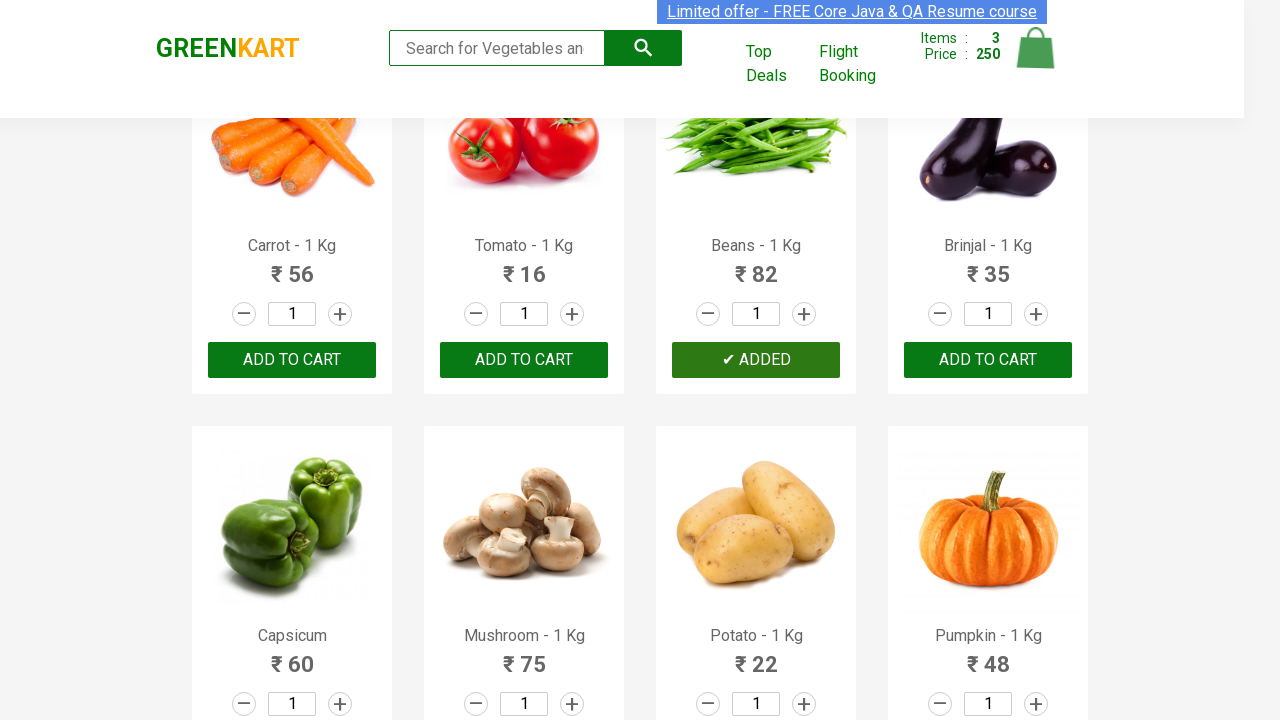

Clicked cart icon to view cart at (1036, 48) on img[alt='Cart']
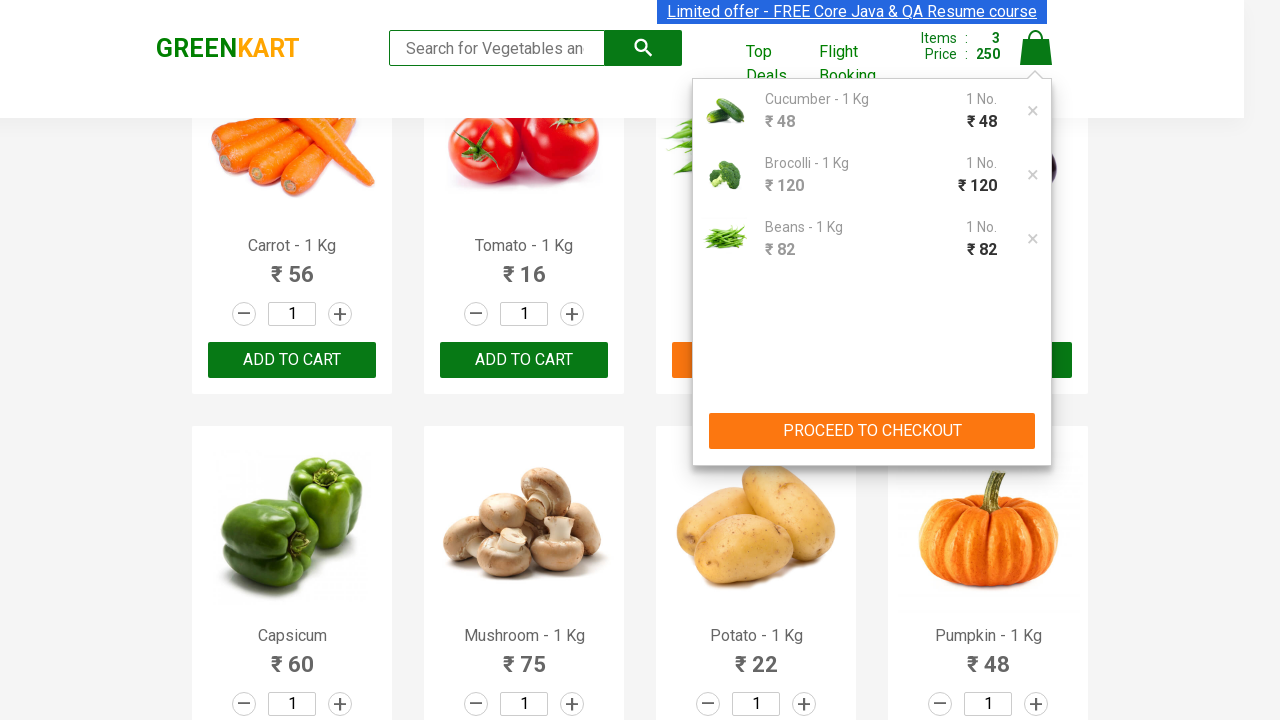

Clicked PROCEED TO CHECKOUT button at (872, 431) on xpath=//button[text()='PROCEED TO CHECKOUT']
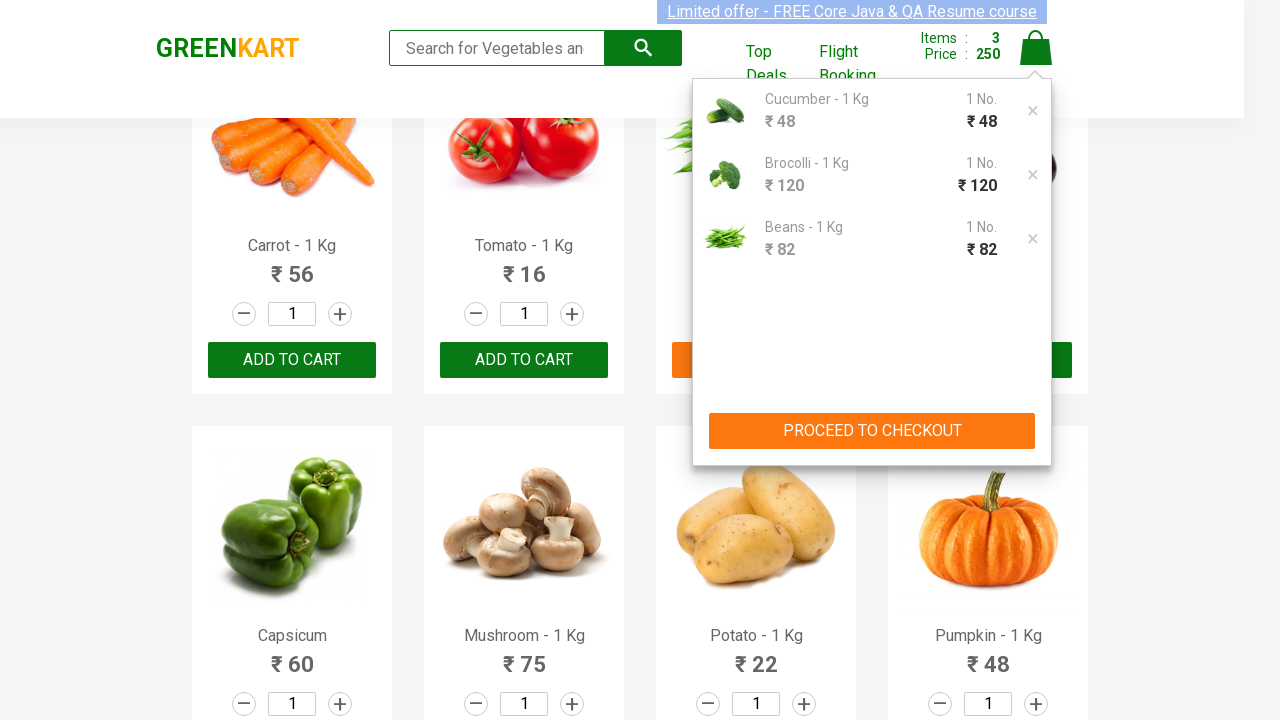

Entered promo code 'RANDOM123' in the promo code field on input.promoCode
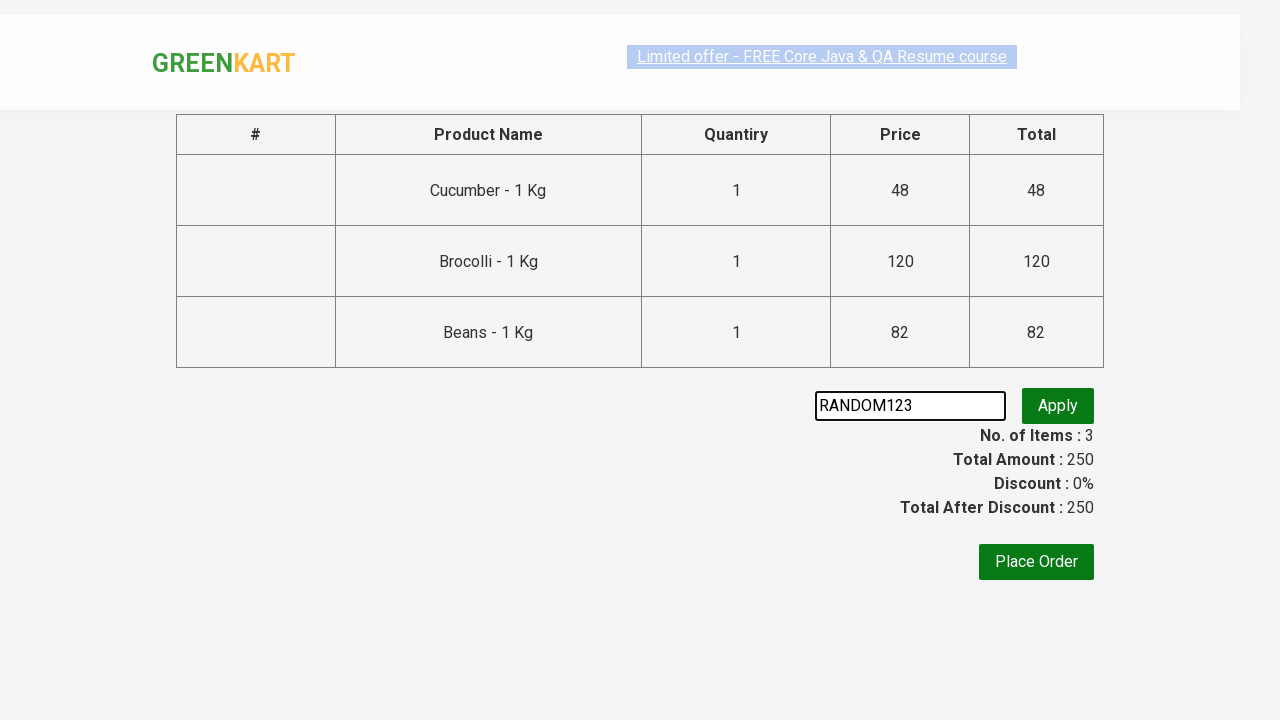

Clicked Apply button to submit promo code at (1058, 406) on button.promoBtn
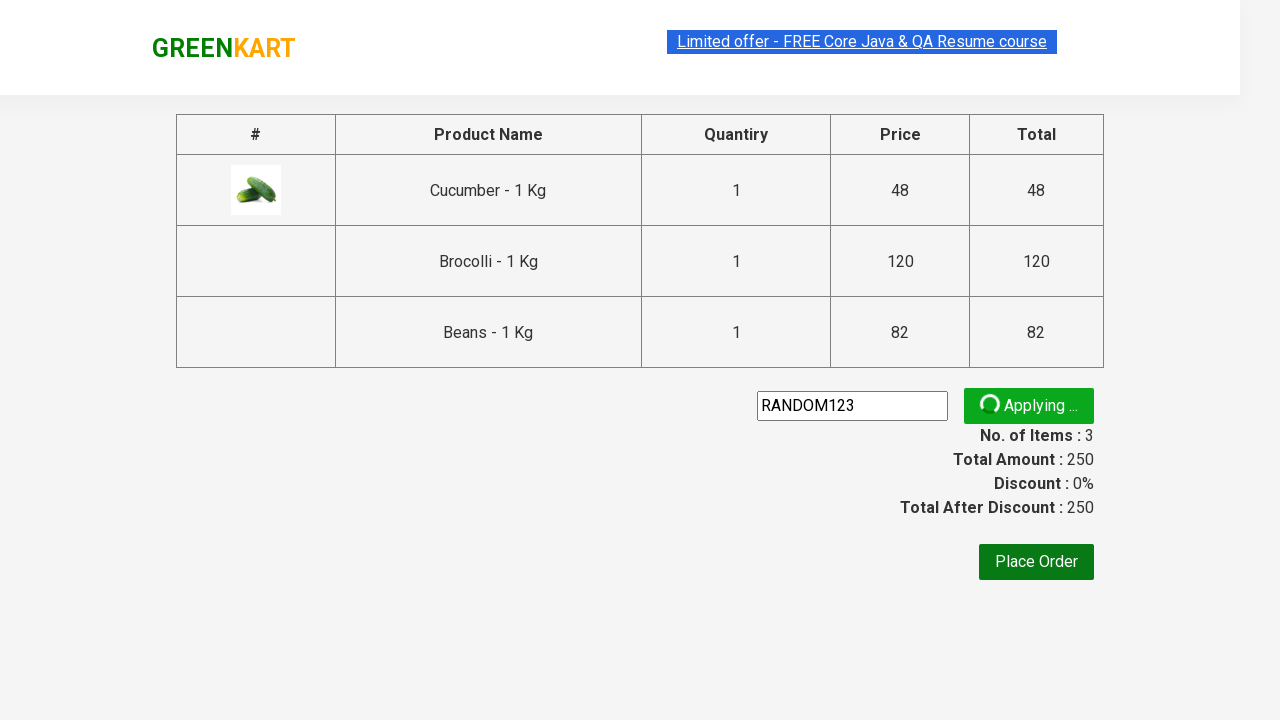

Promo code message appeared on the page
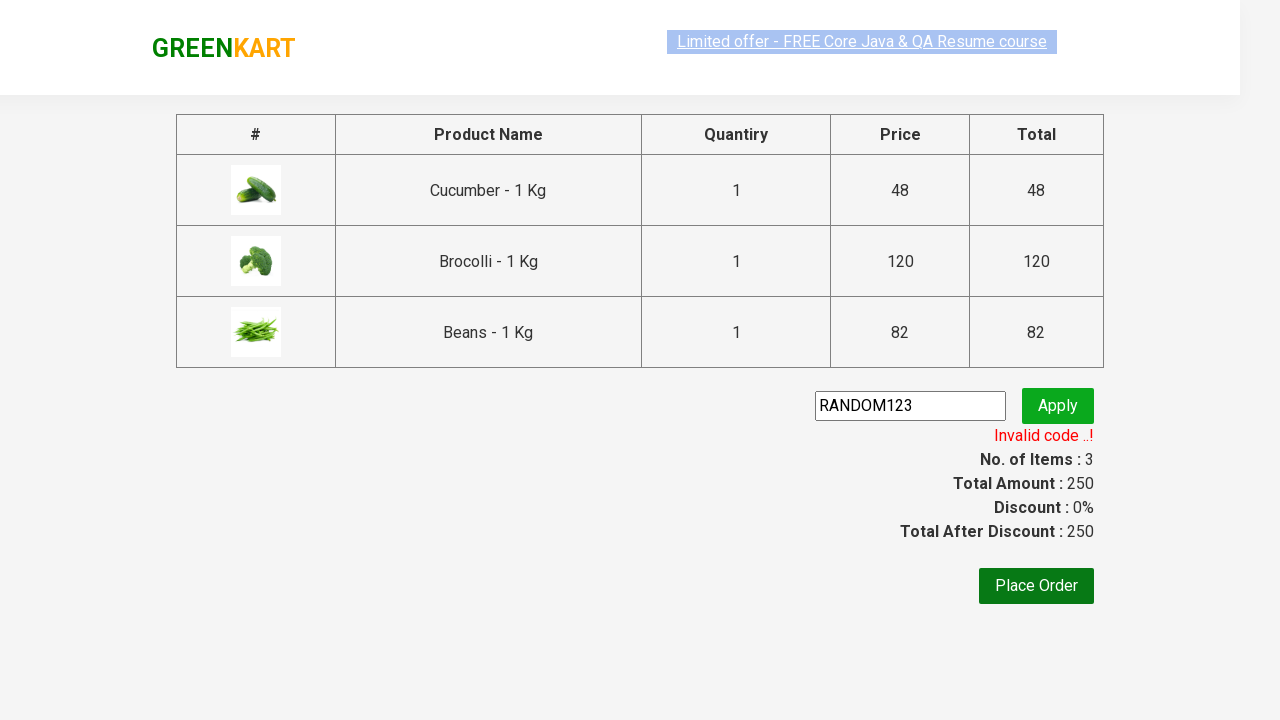

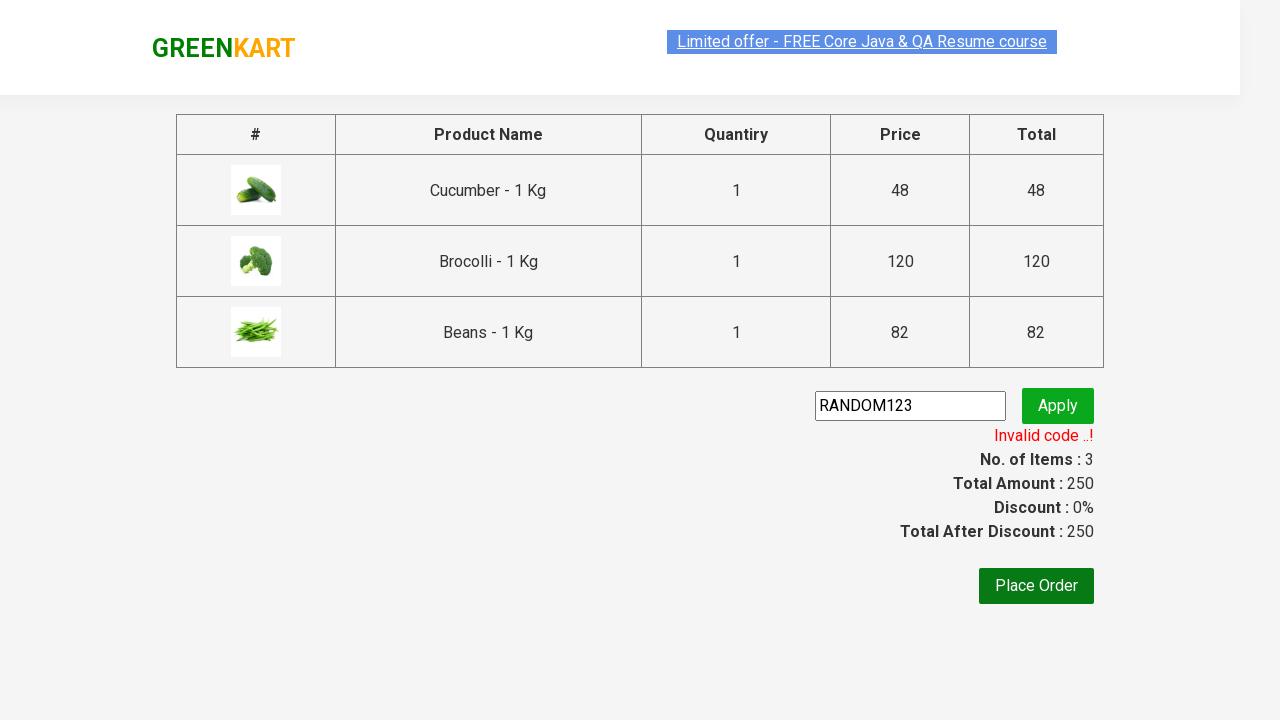